Tests the geolocation feature by clicking the "Where am I?" button and verifying that latitude/longitude coordinates are displayed along with a Google Maps link

Starting URL: https://the-internet.herokuapp.com/geolocation

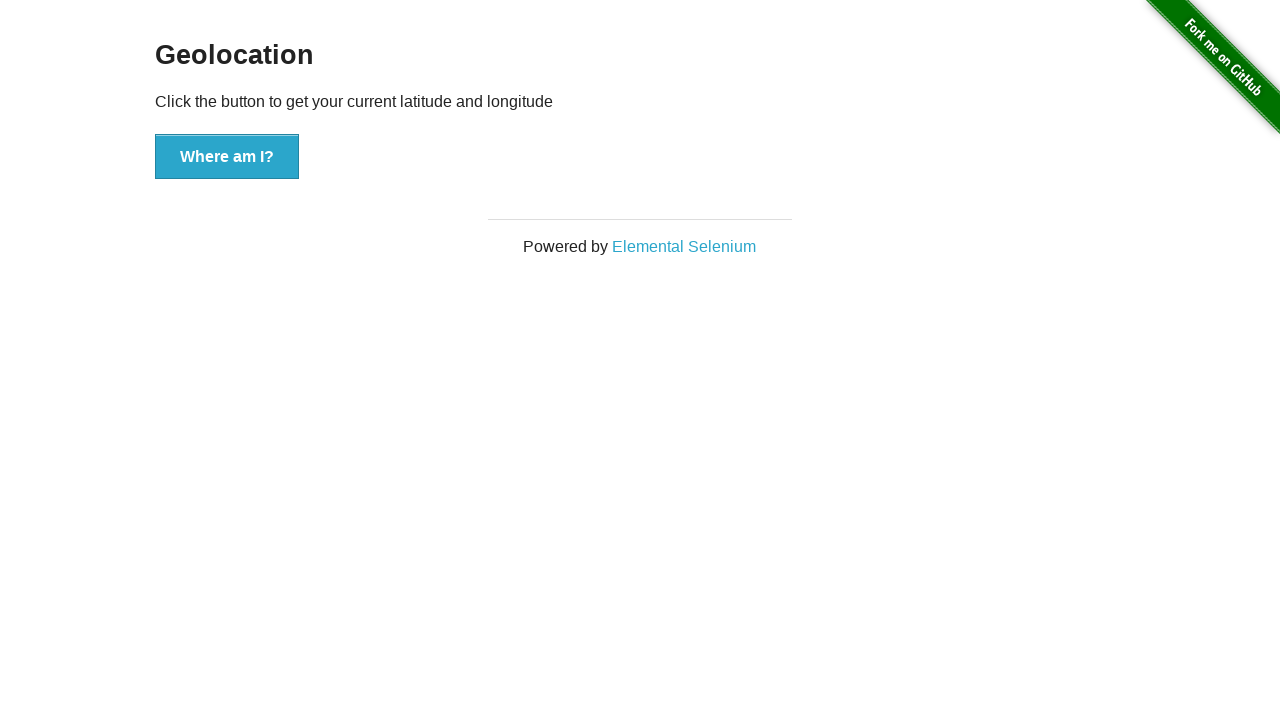

Waited for geolocation page heading to load
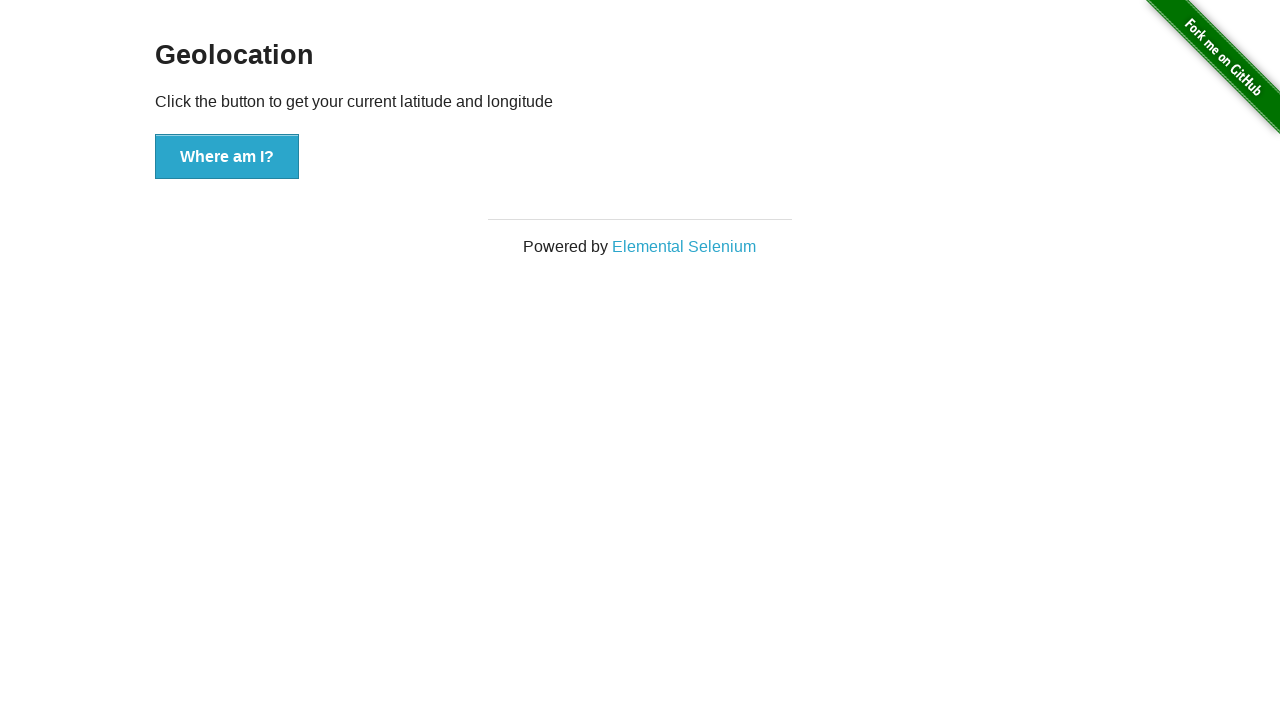

Granted geolocation permissions
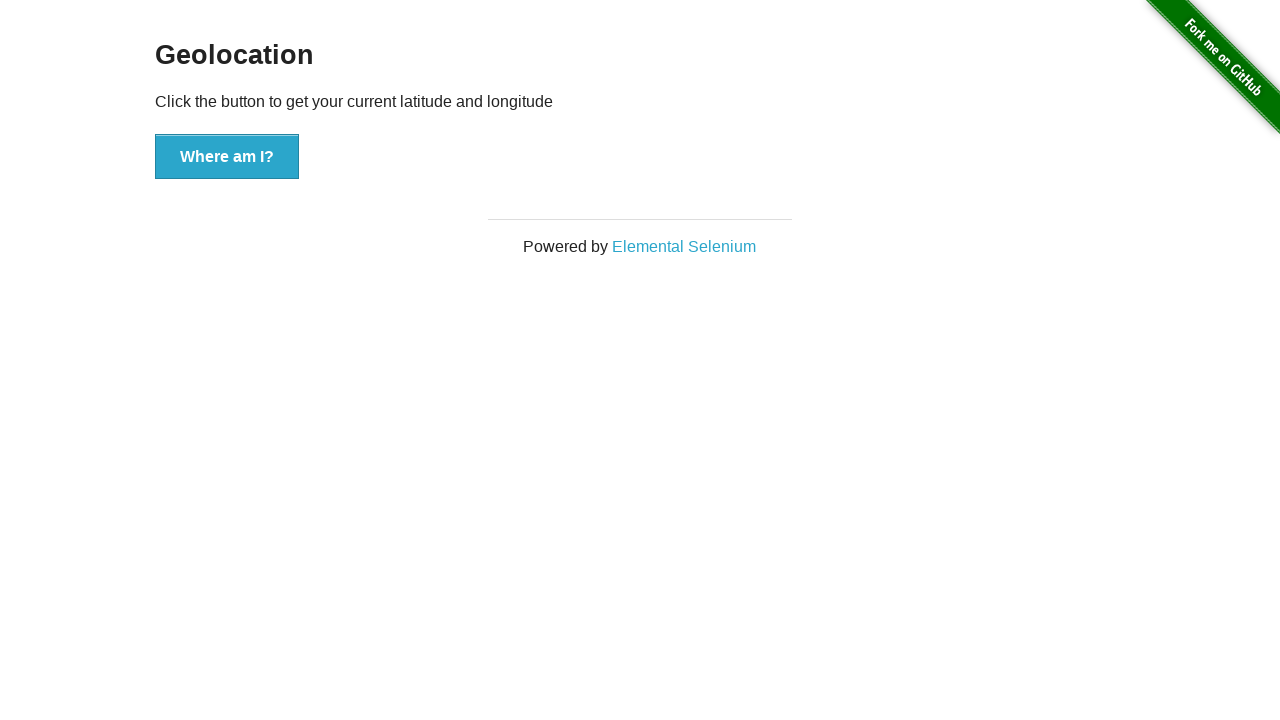

Set mock geolocation to San Francisco (37.7749, -122.4194)
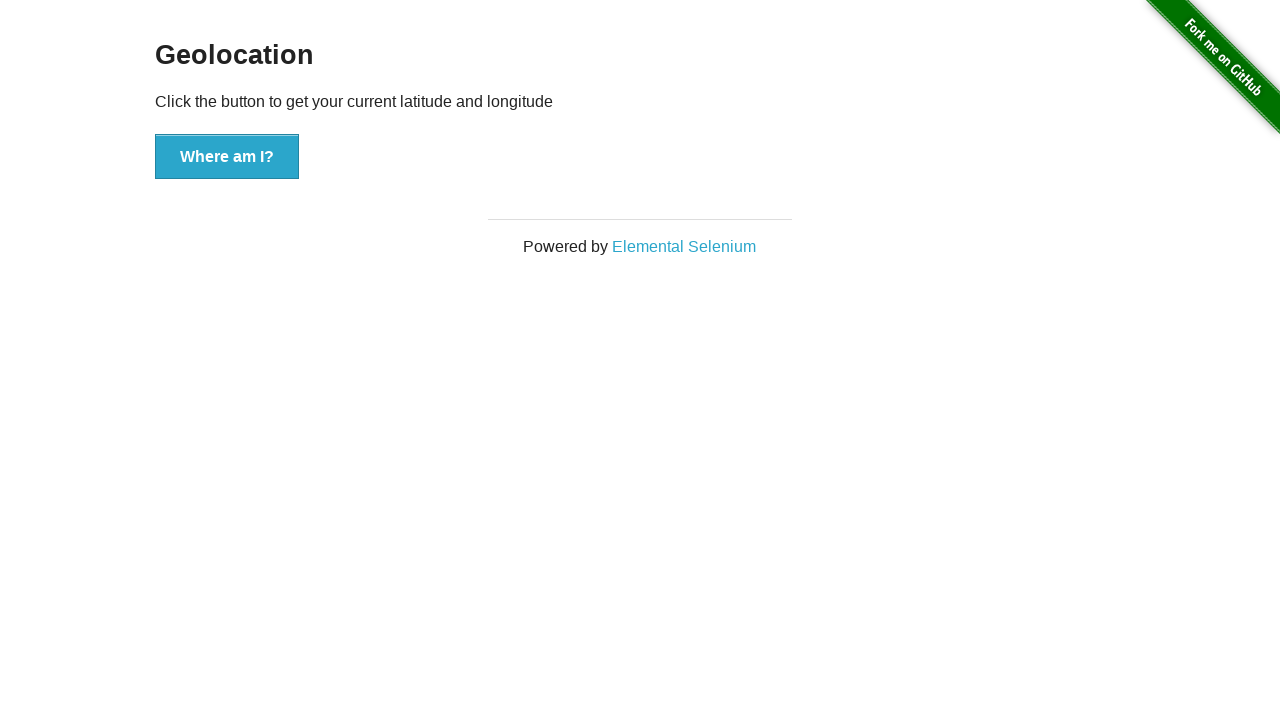

Clicked 'Where am I?' button at (227, 157) on button:has-text('Where am I?')
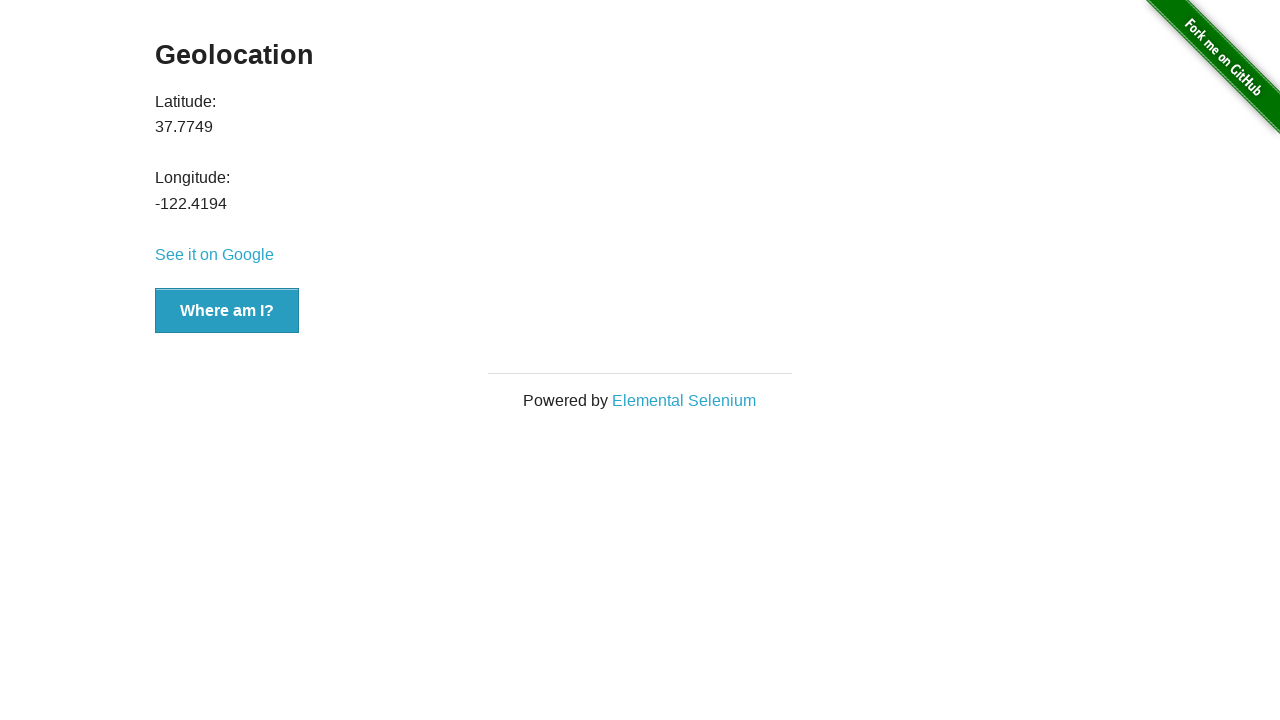

Waited for latitude value to appear
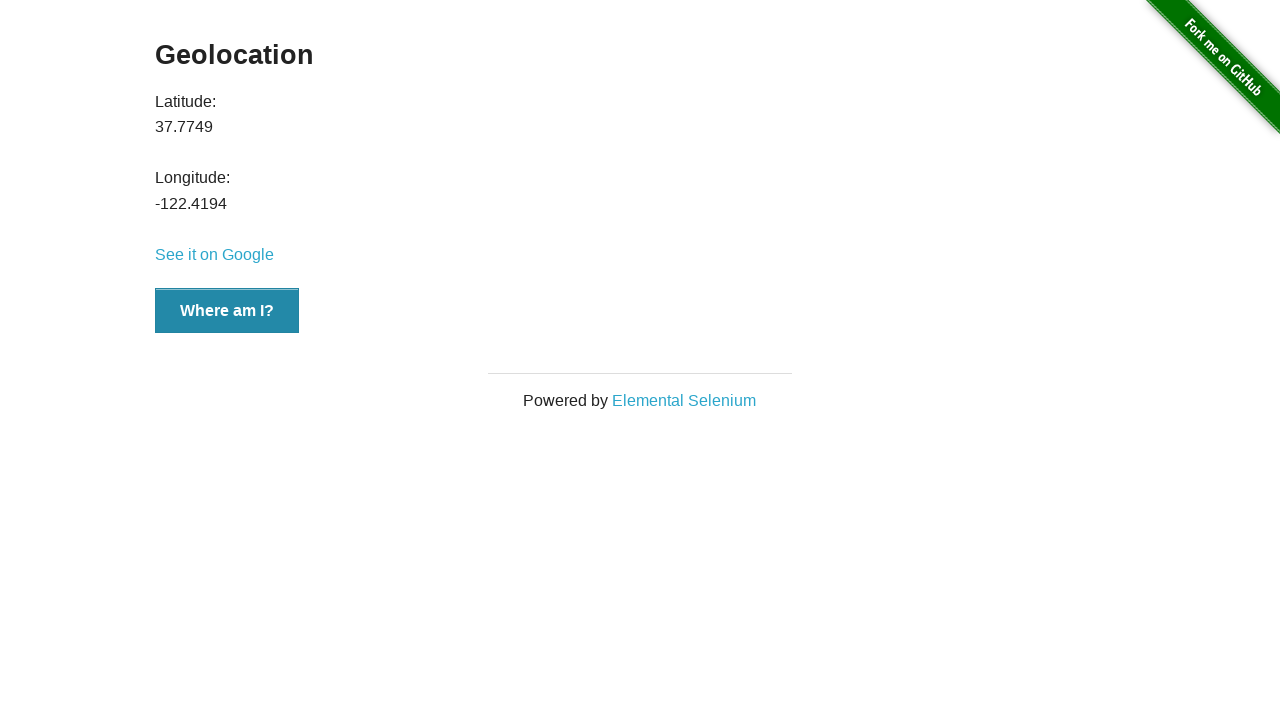

Waited for longitude value to appear
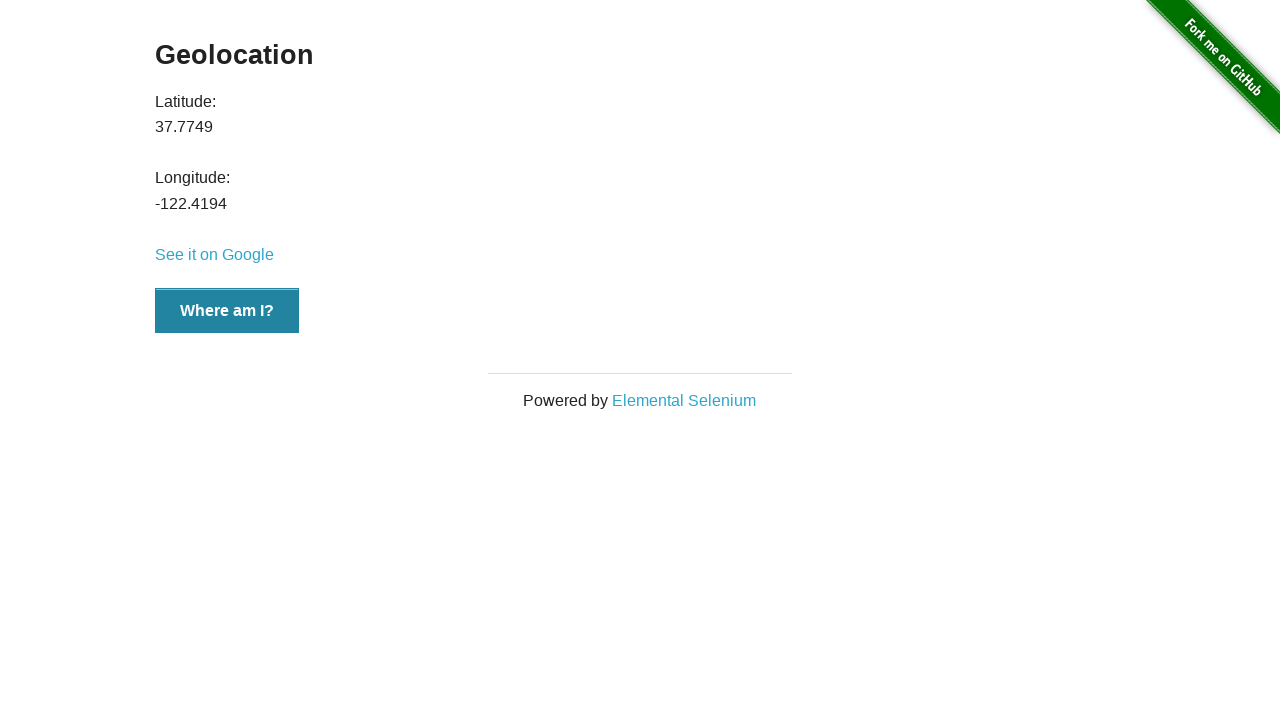

Located latitude element
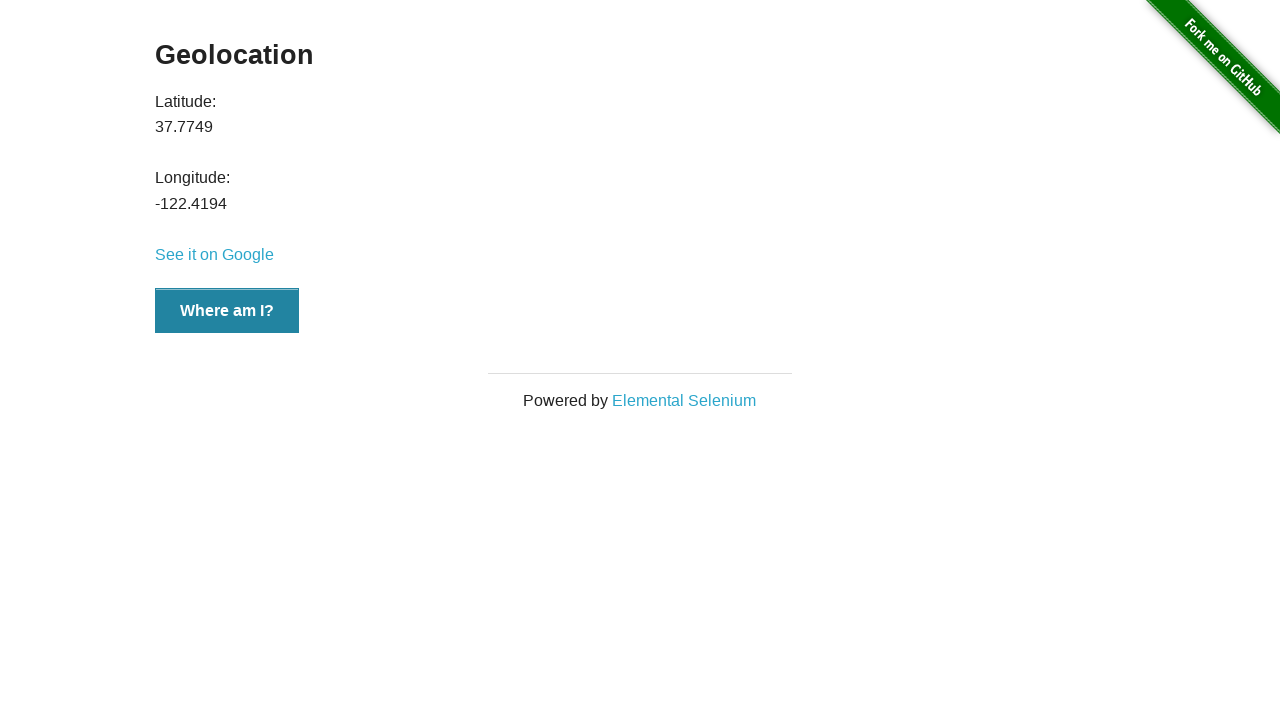

Located longitude element
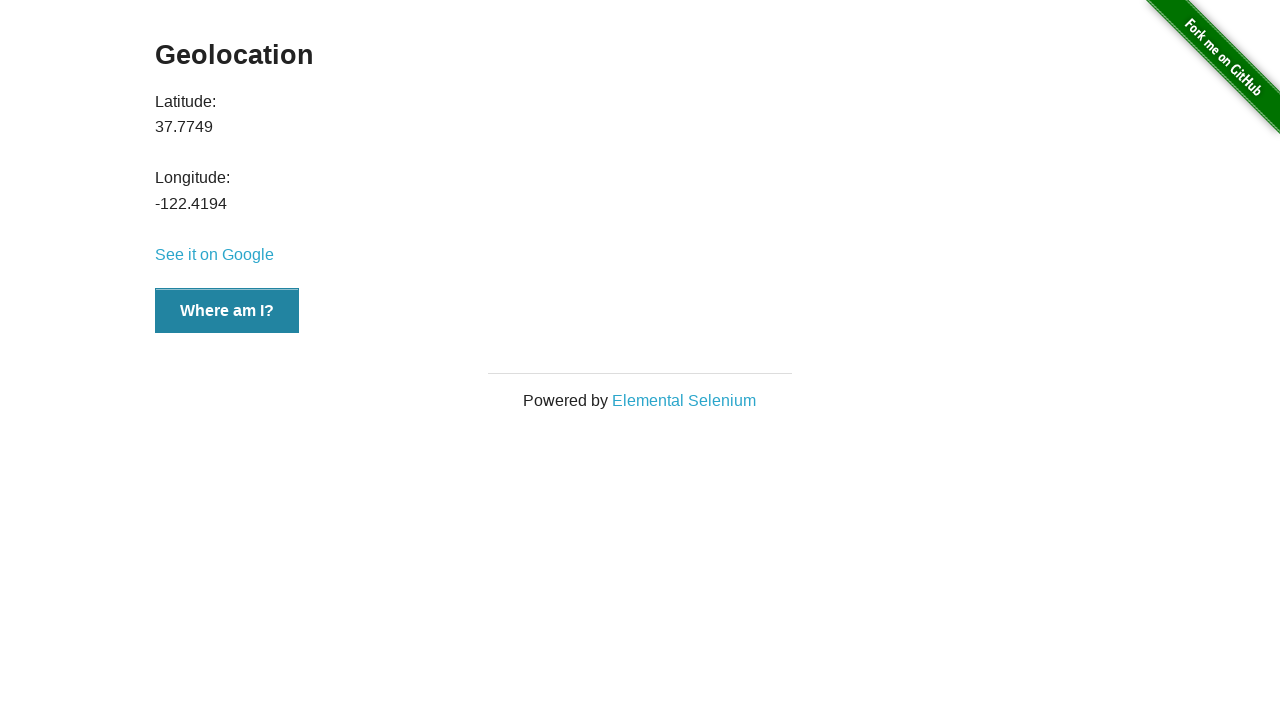

Verified latitude value is visible
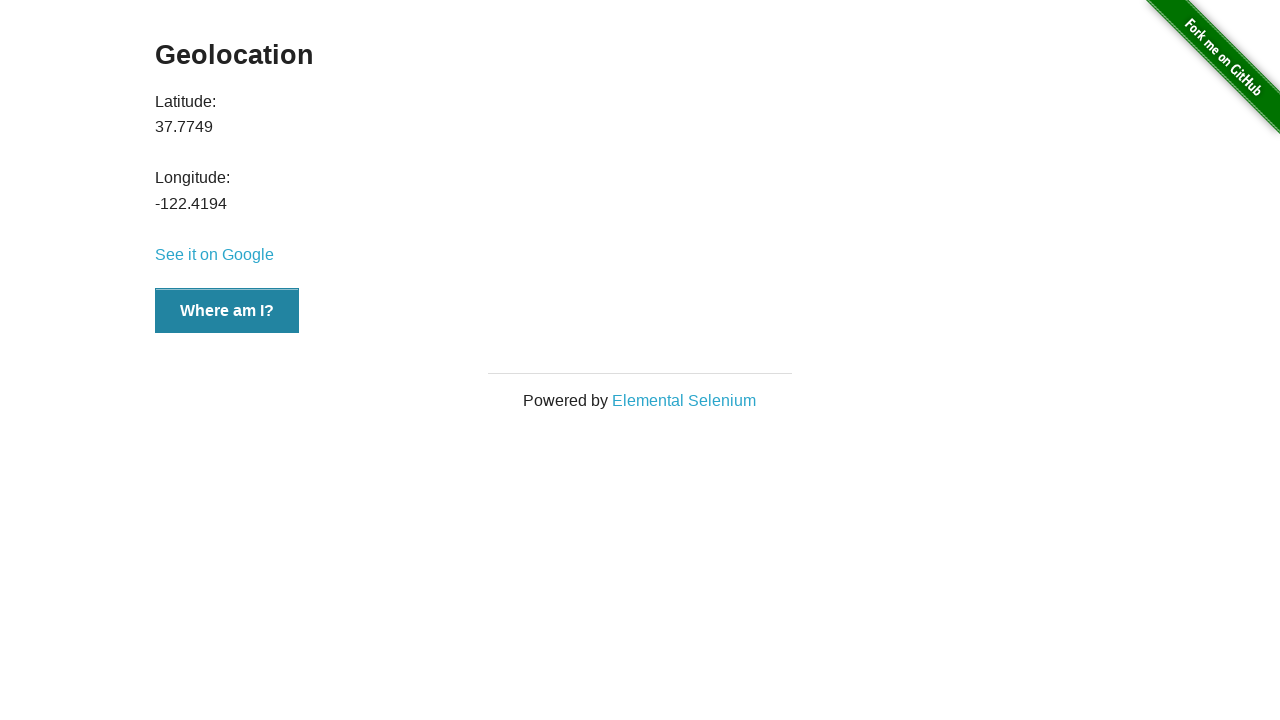

Verified longitude value is visible
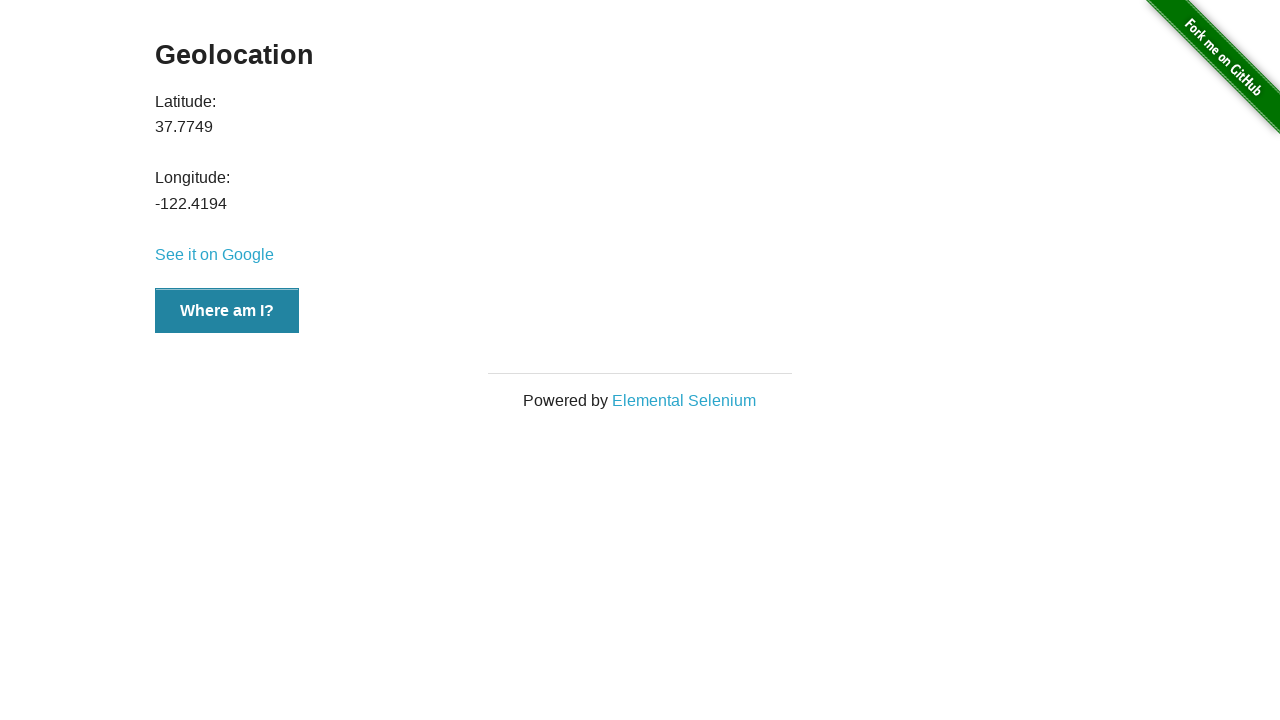

Located Google Maps link
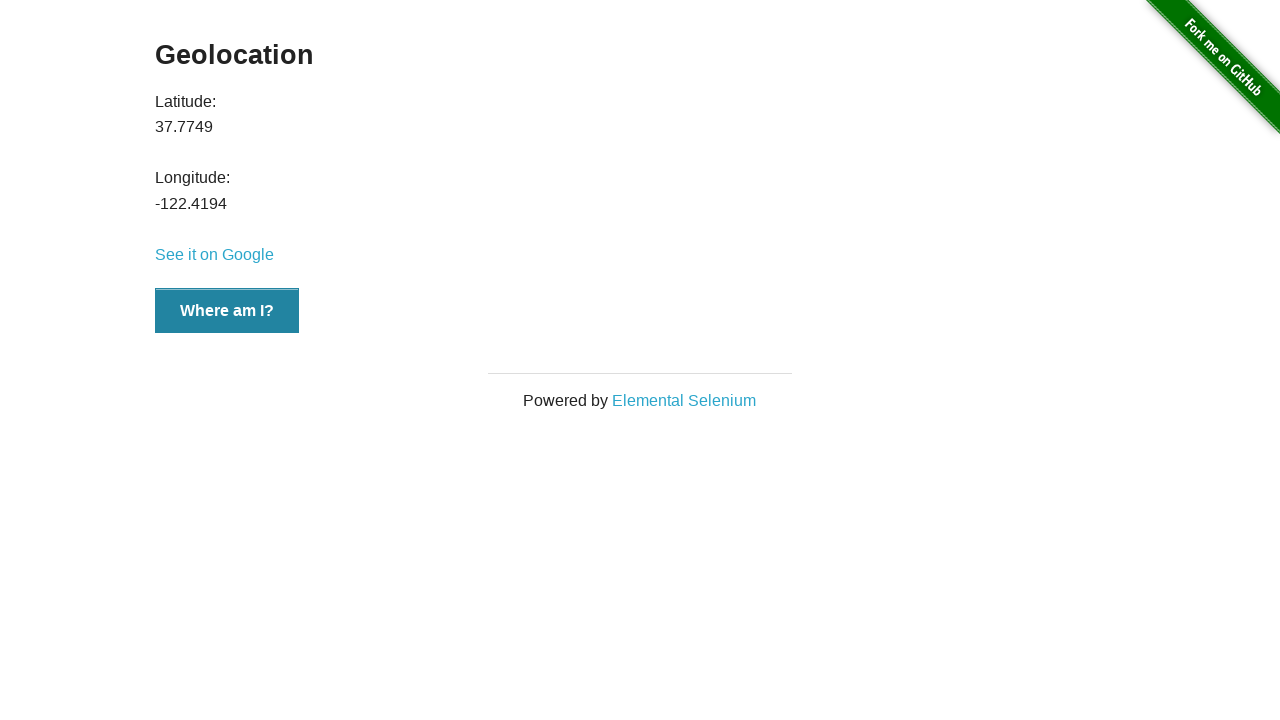

Verified Google Maps link is visible
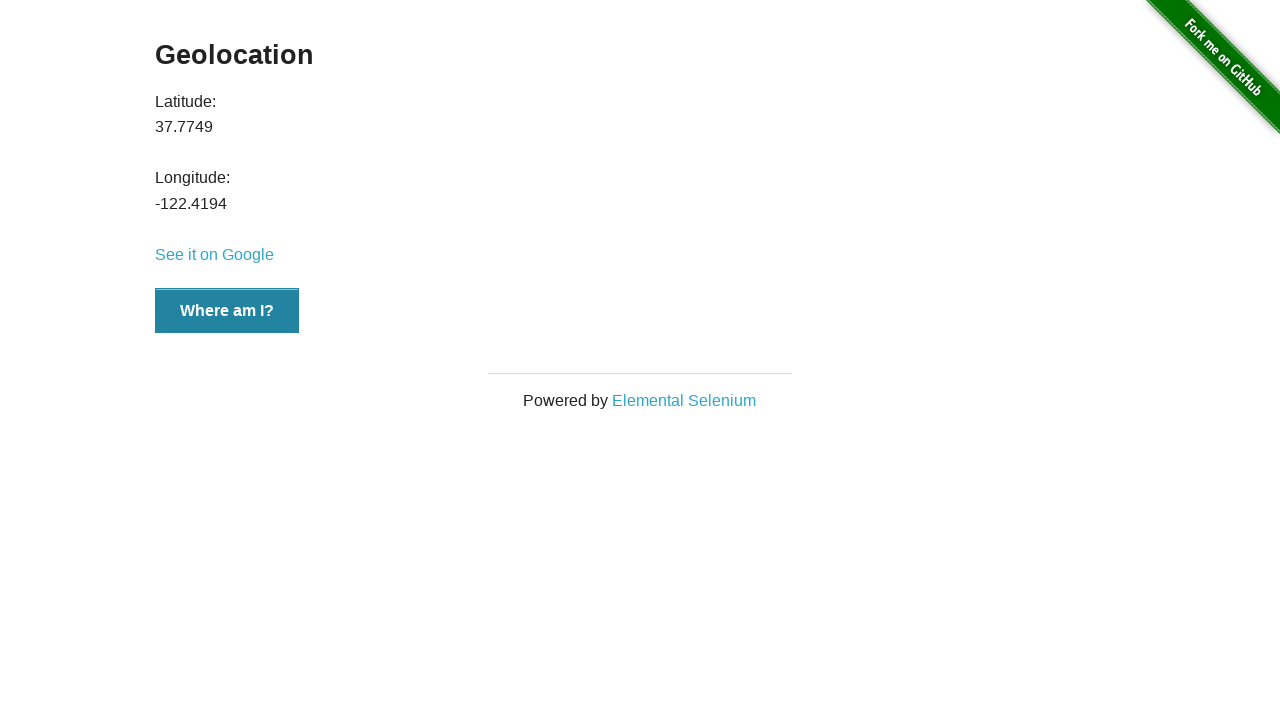

Clicked Google Maps link at (214, 255) on a:has-text('See it on Google')
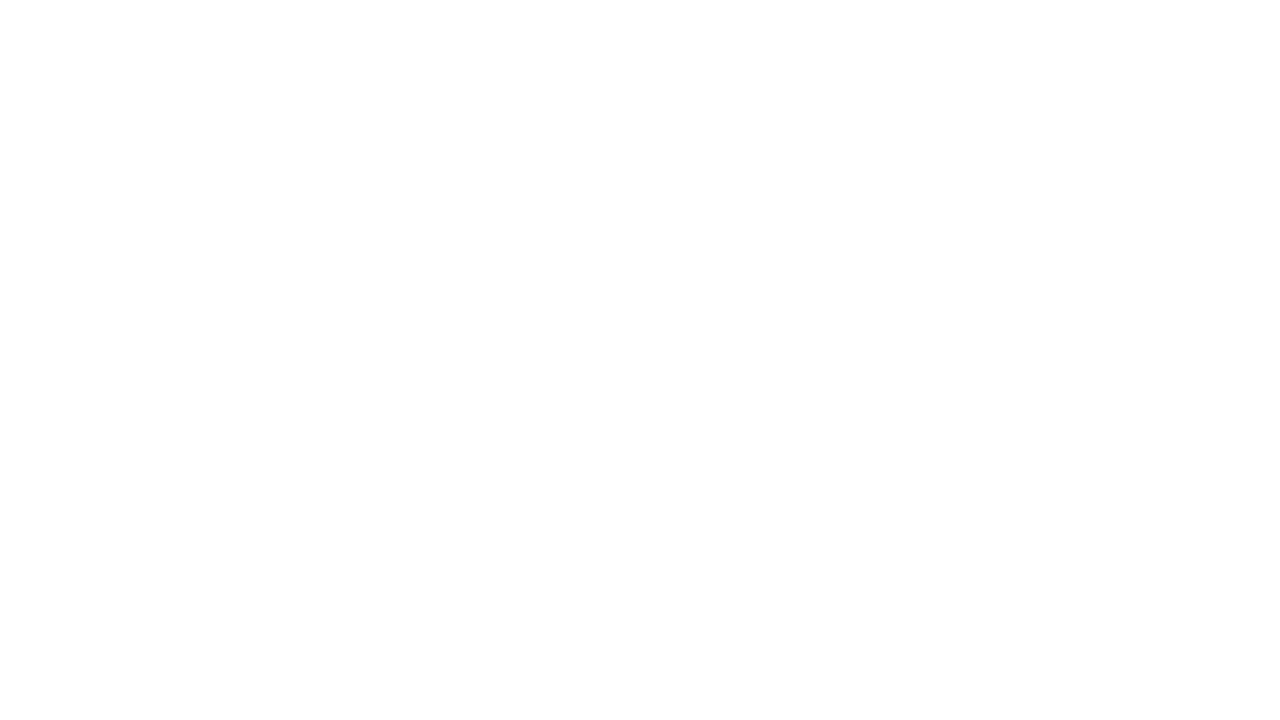

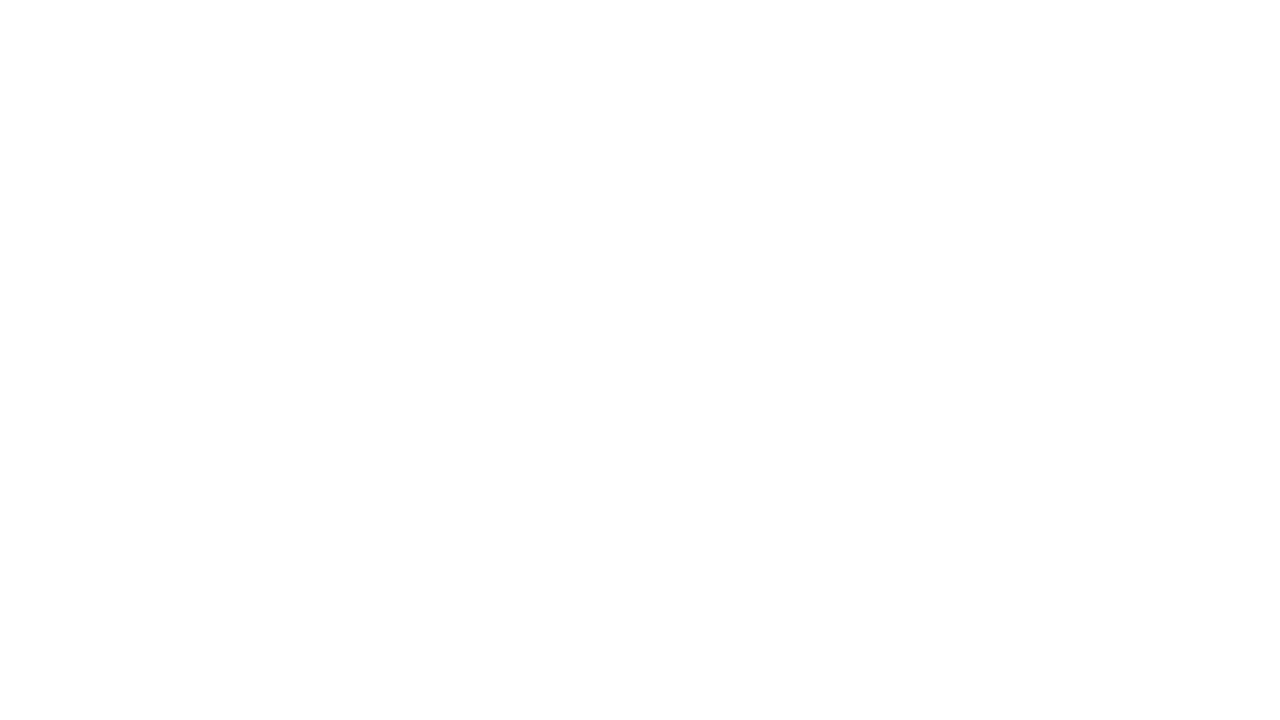